Tests the text box form on DemoQA by filling in name, email, current address, and permanent address fields, then submitting and verifying the output displays the entered information.

Starting URL: https://demoqa.com/text-box

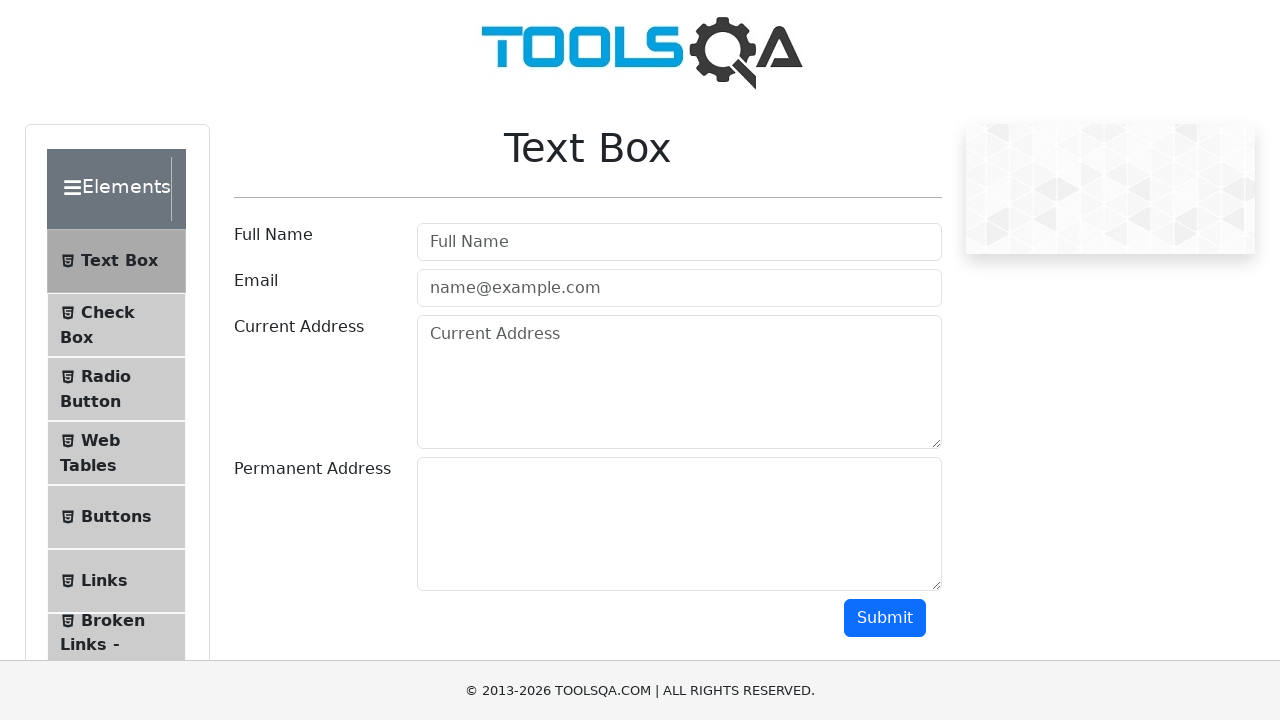

Waited for h1 heading to load on Text Box page
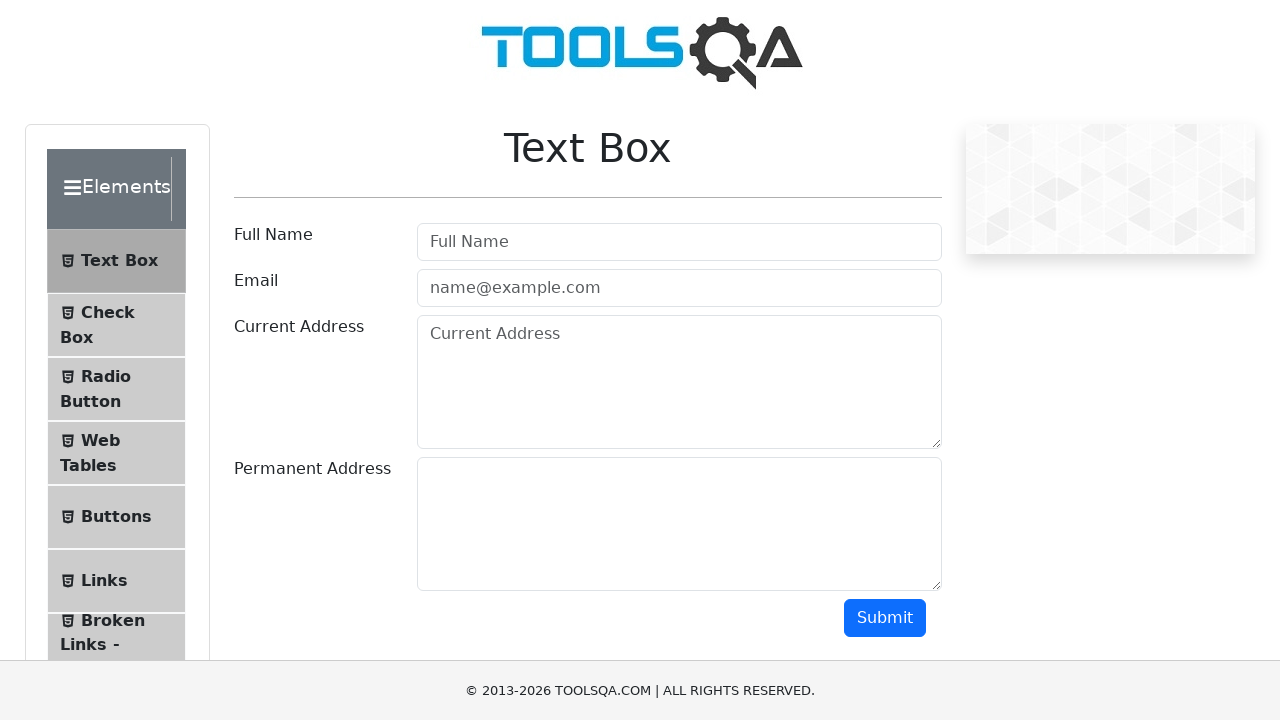

Verified page heading contains 'Text Box'
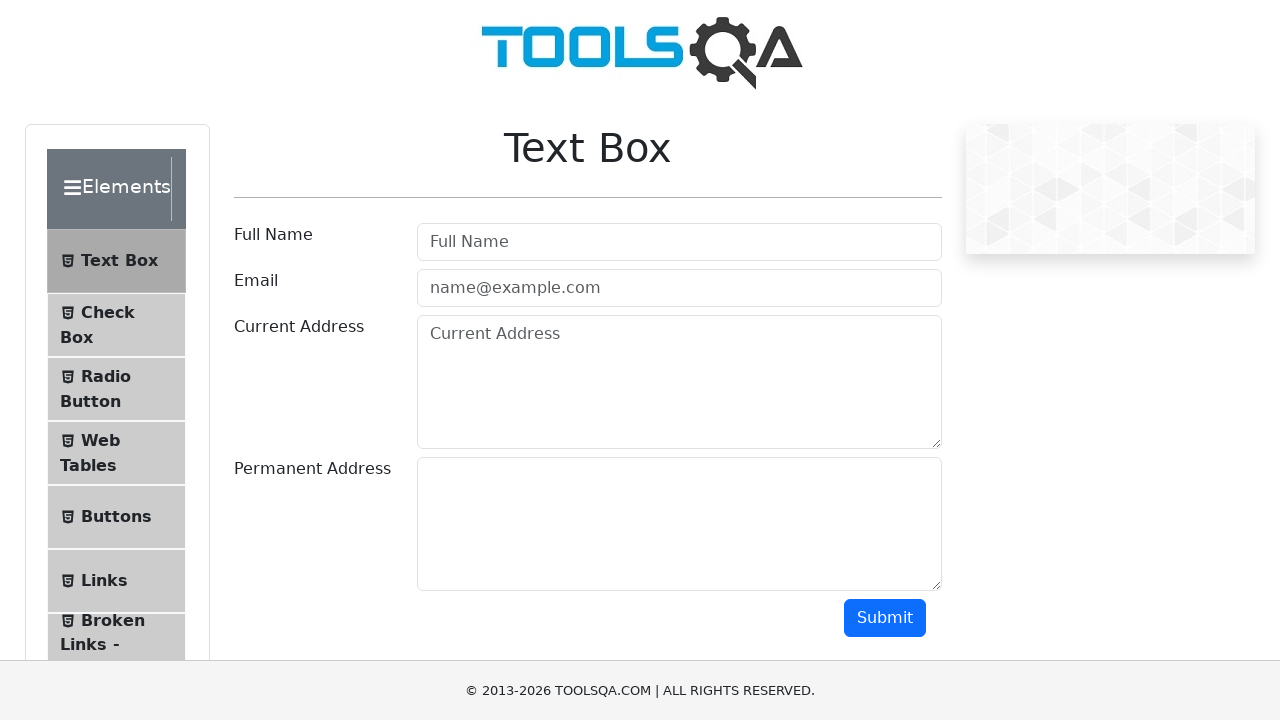

Filled name field with 'Juan Pérez' on #userName
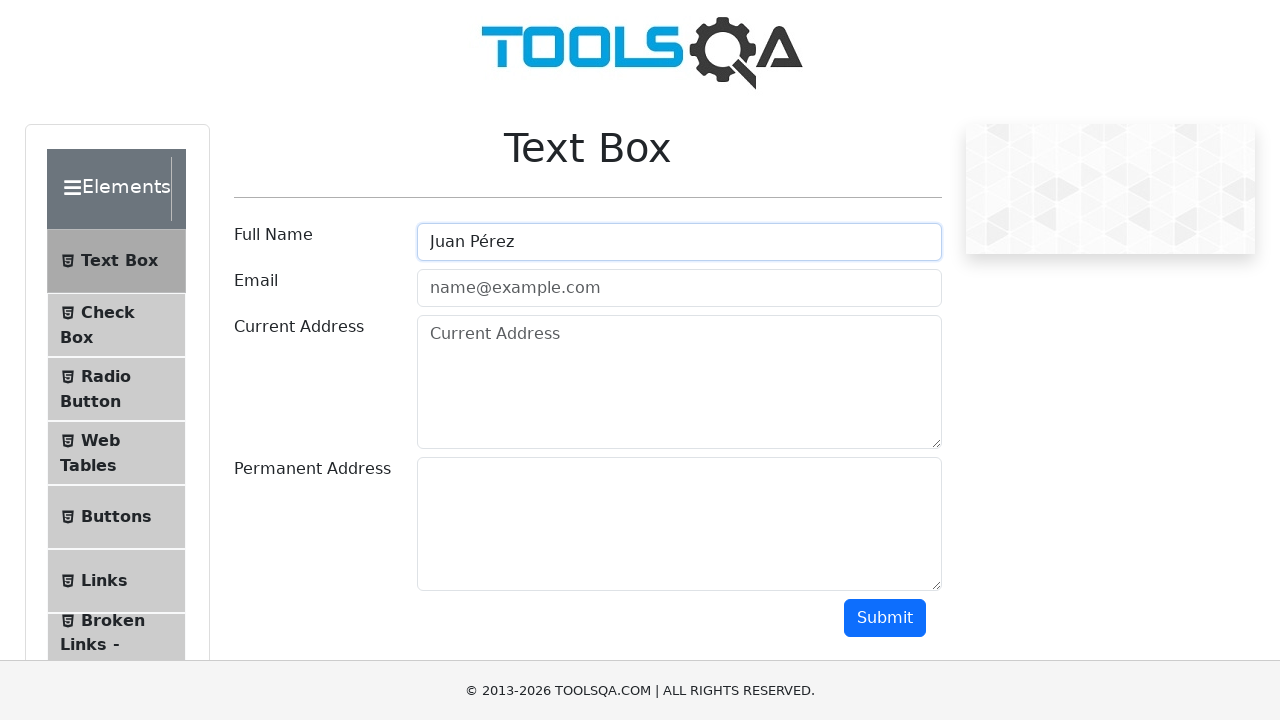

Filled email field with 'juan@ejemplo.com' on #userEmail
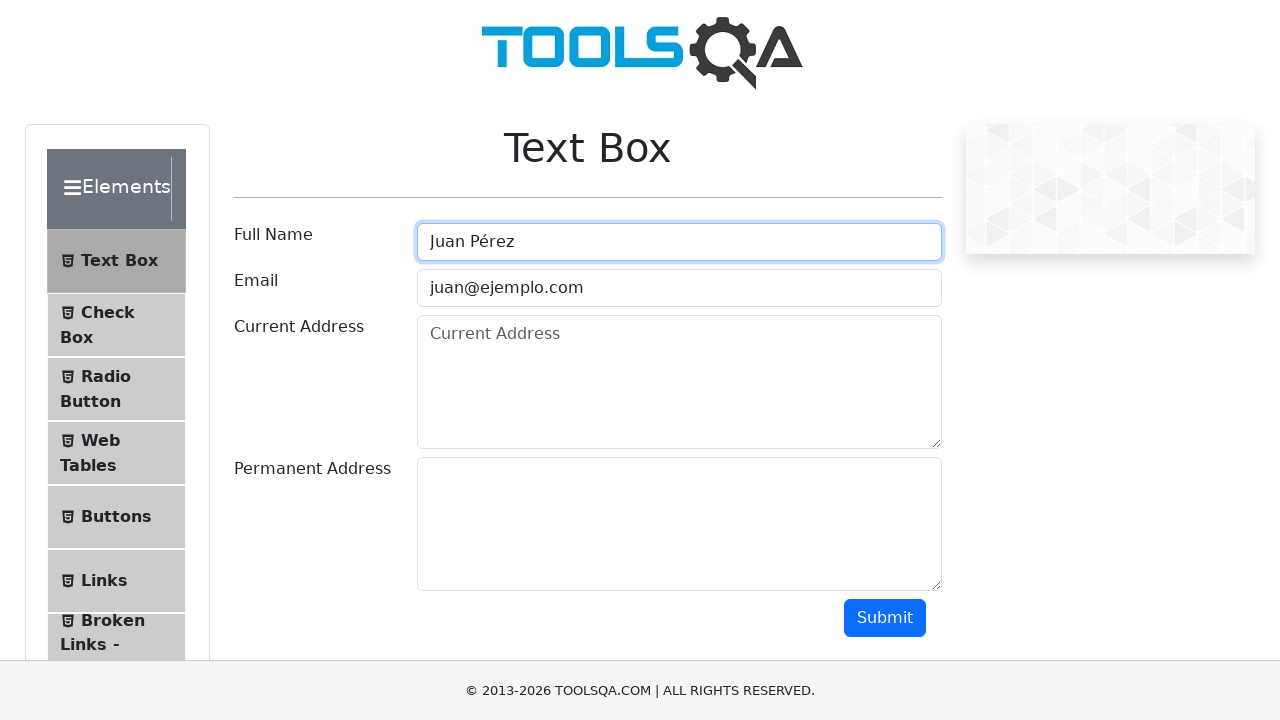

Filled current address field with 'Calle Falsa 123, Madrid' on #currentAddress
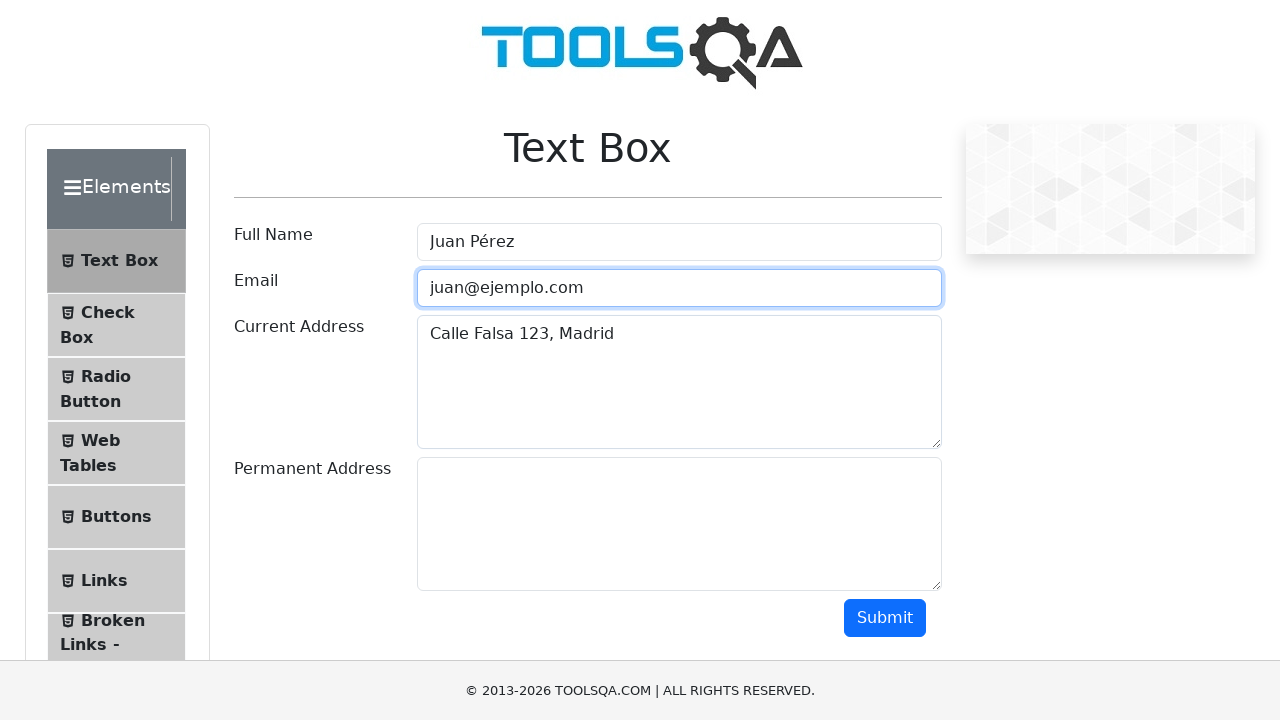

Filled permanent address field with 'Avenida Principal 456, Barcelona' on #permanentAddress
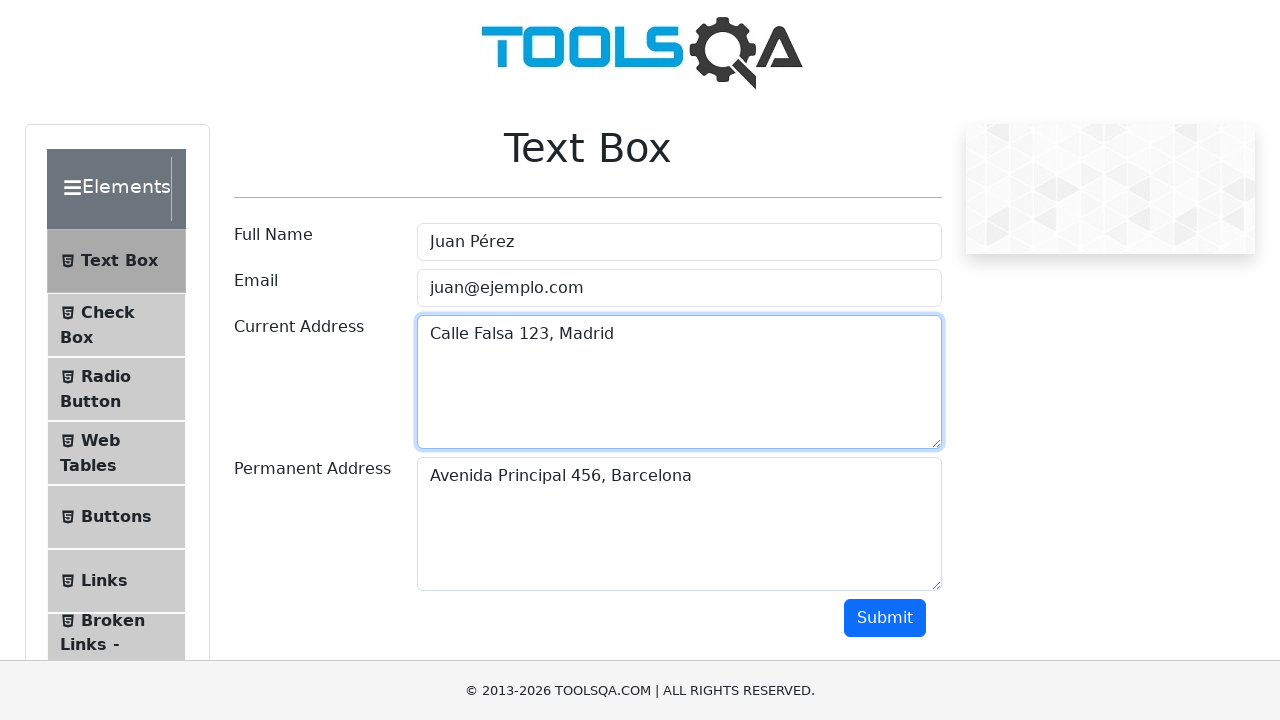

Clicked submit button to send form at (885, 618) on #submit
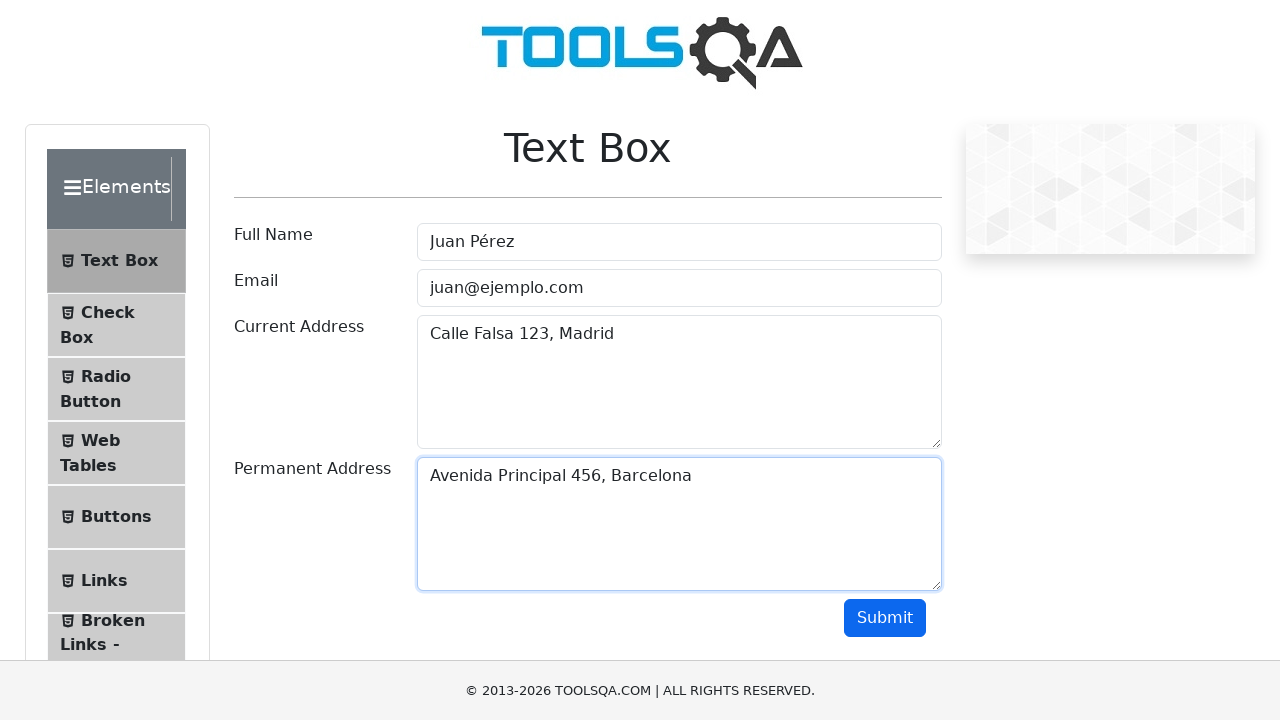

Waited for output section to become visible
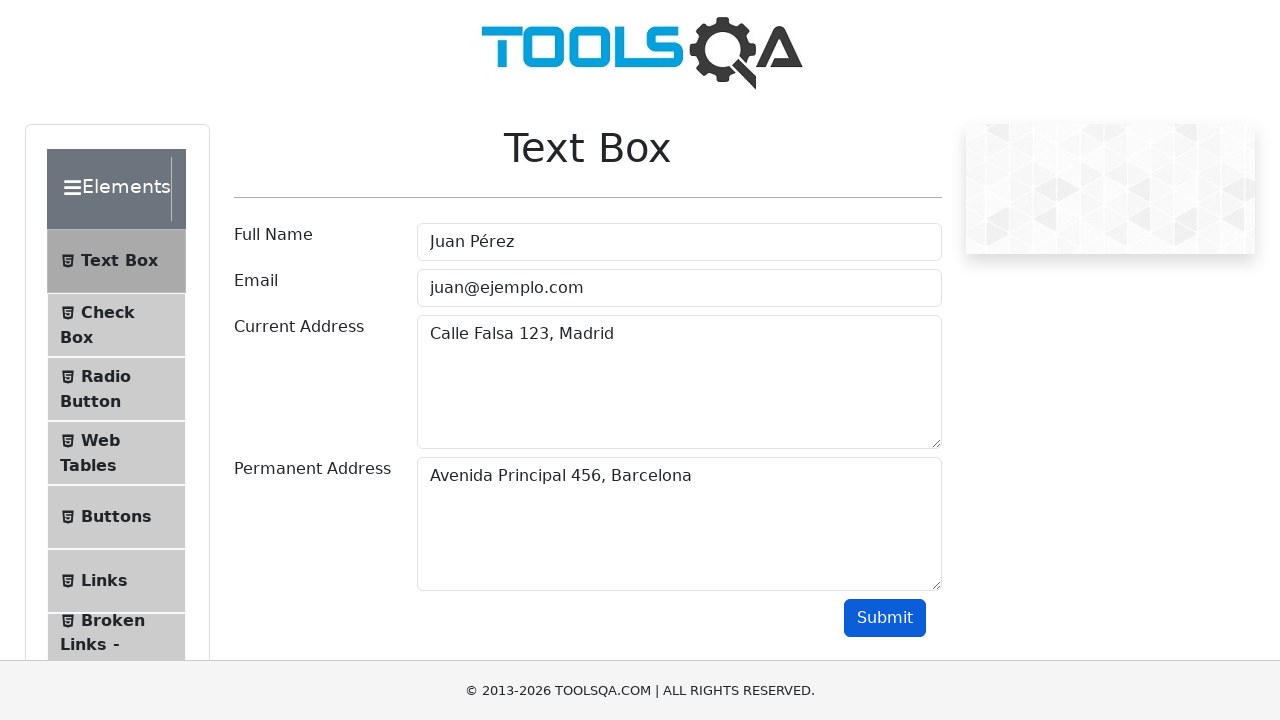

Verified output displays correct name 'Juan Pérez'
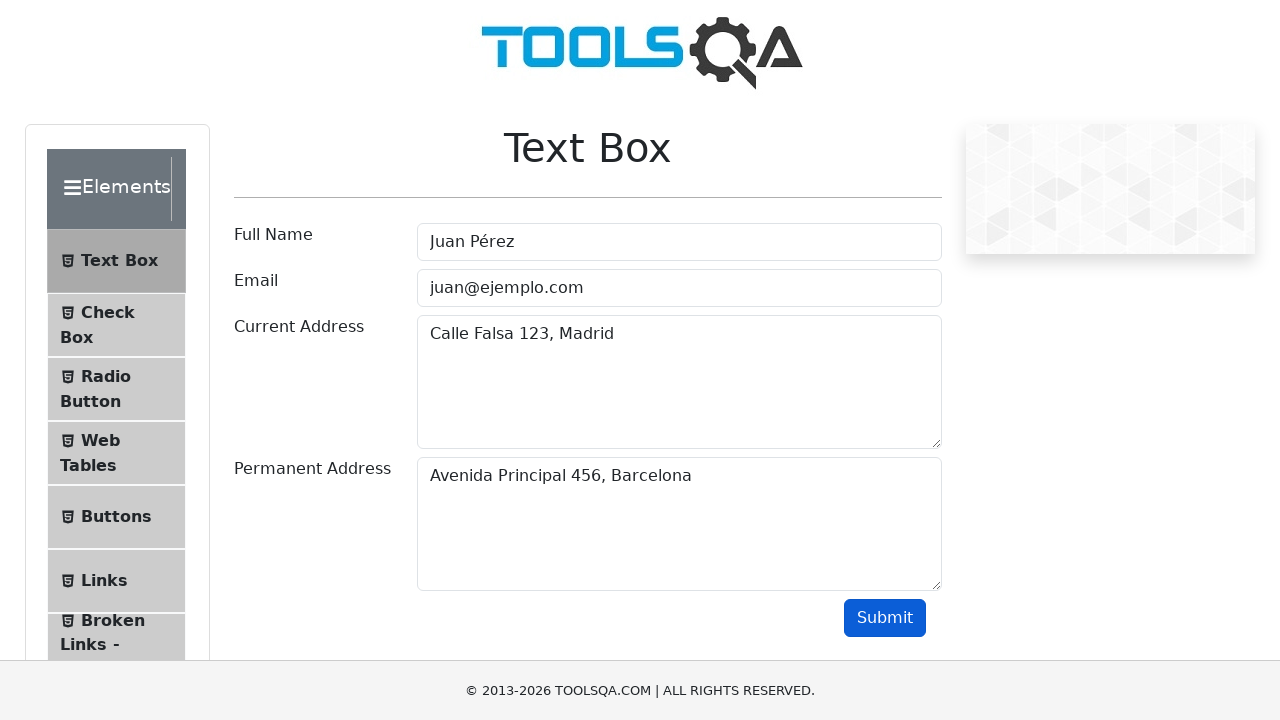

Verified output displays correct email 'juan@ejemplo.com'
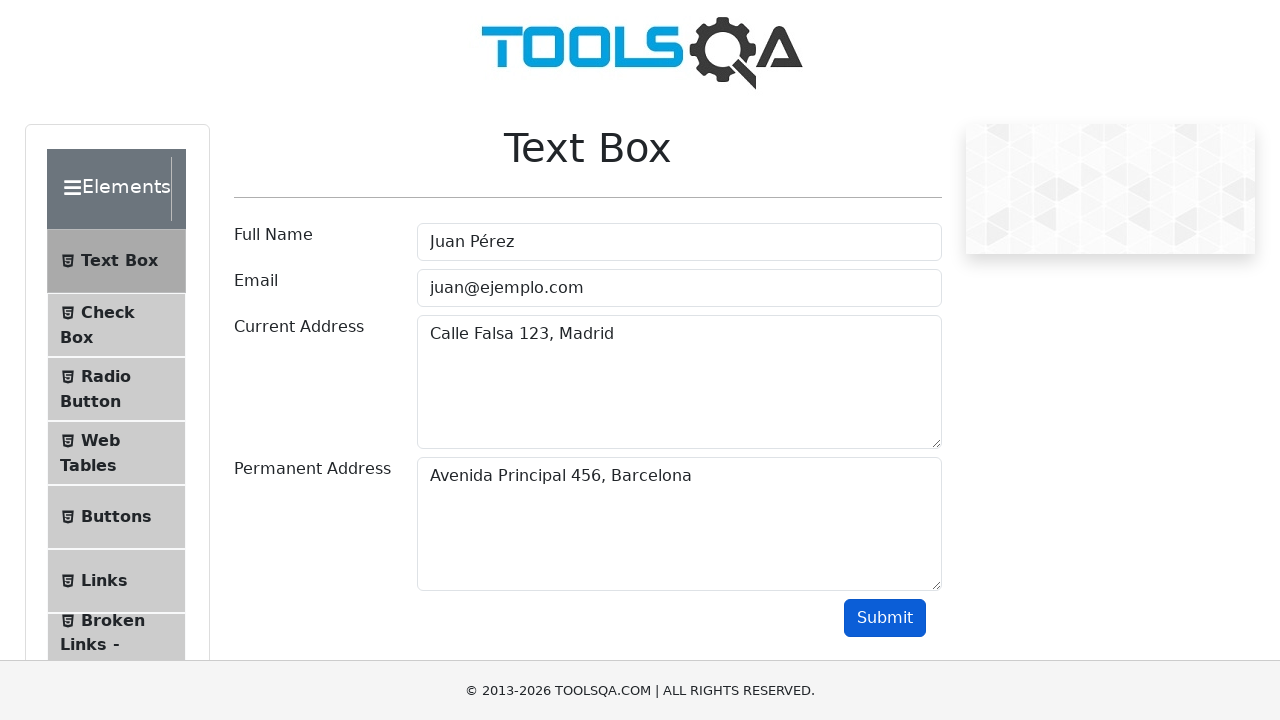

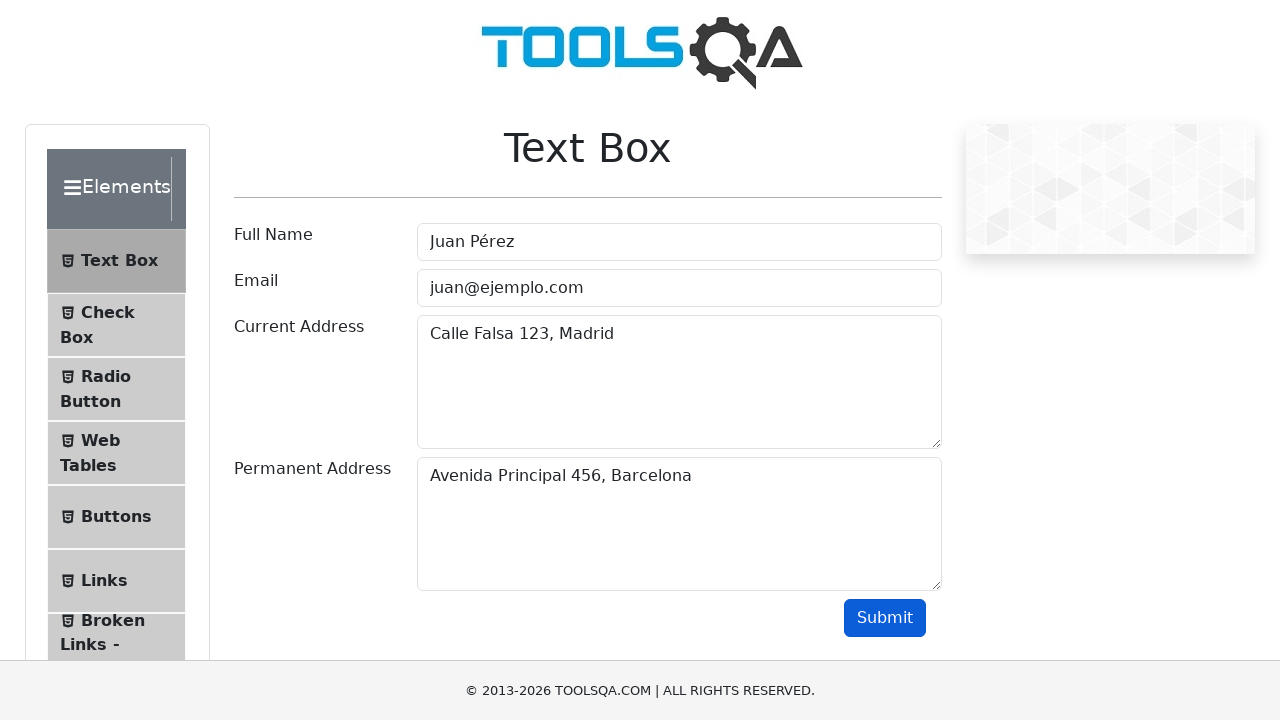